Tests the registration form validation by attempting to sign up with only a password (no username) and verifying that an appropriate error alert is displayed.

Starting URL: https://www.demoblaze.com/

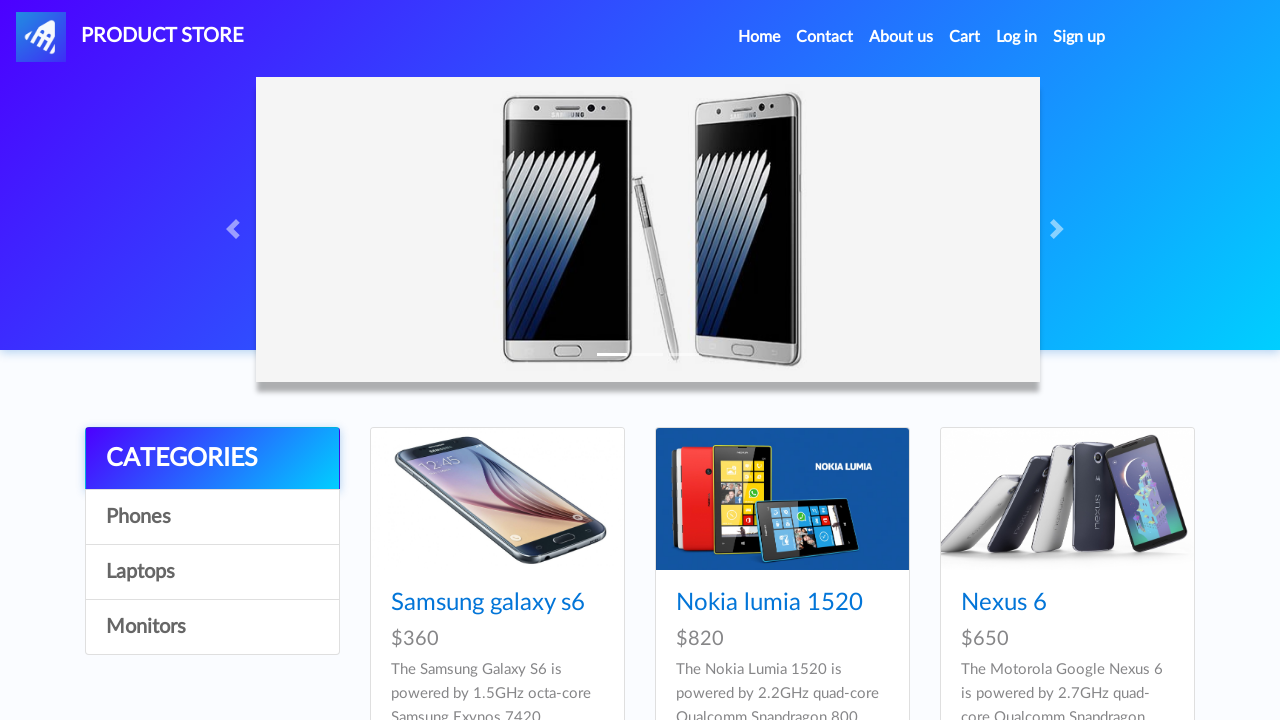

Clicked Sign up button to open registration modal at (1079, 37) on #signin2
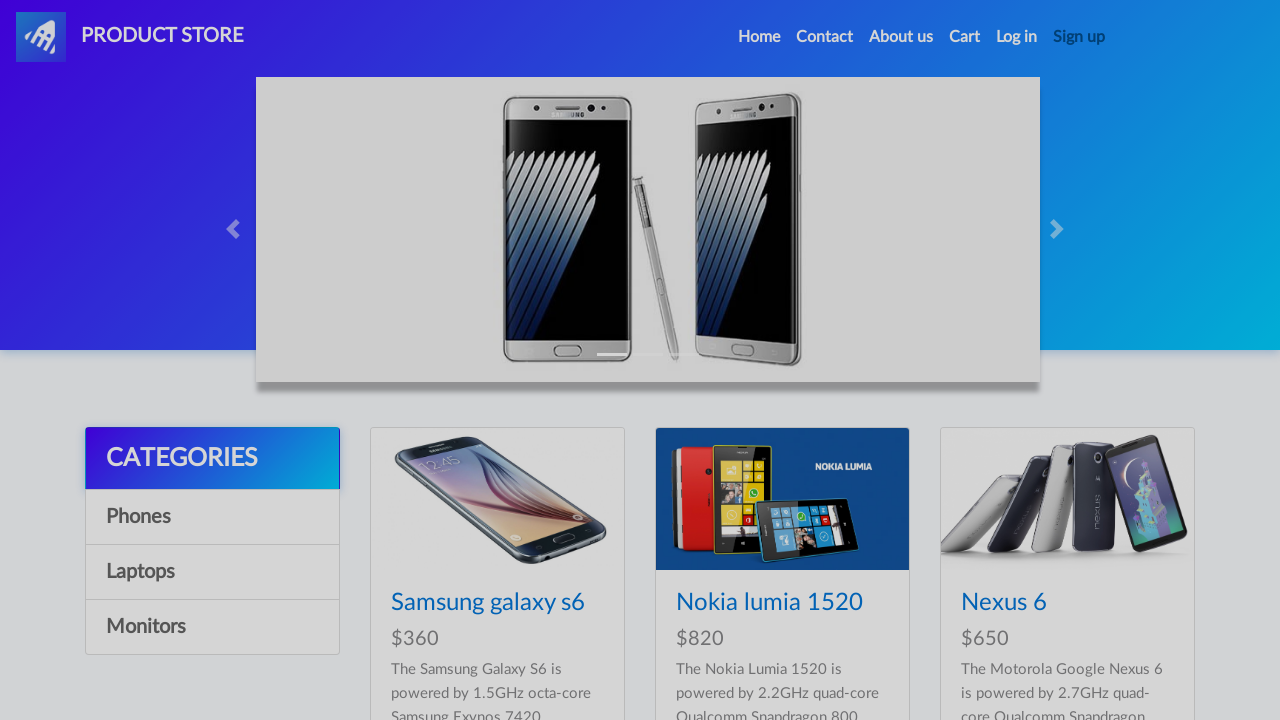

Password field became visible in registration modal
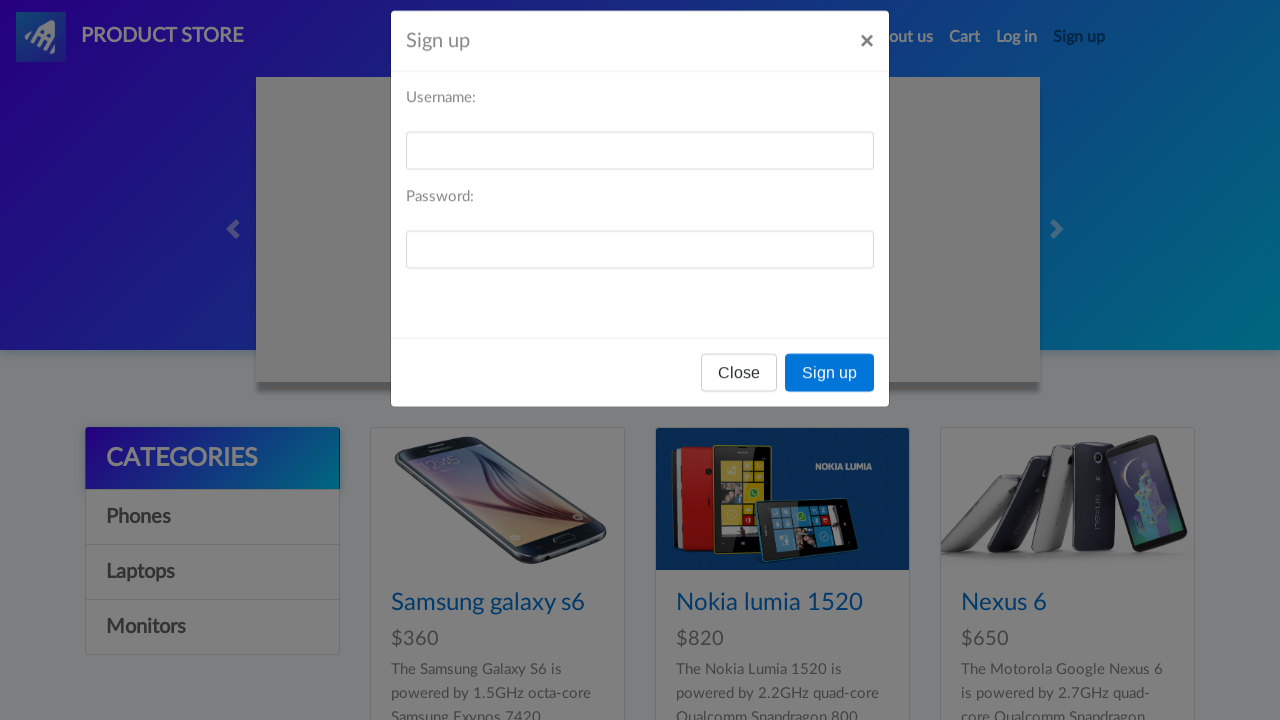

Clicked on password field at (640, 270) on #sign-password
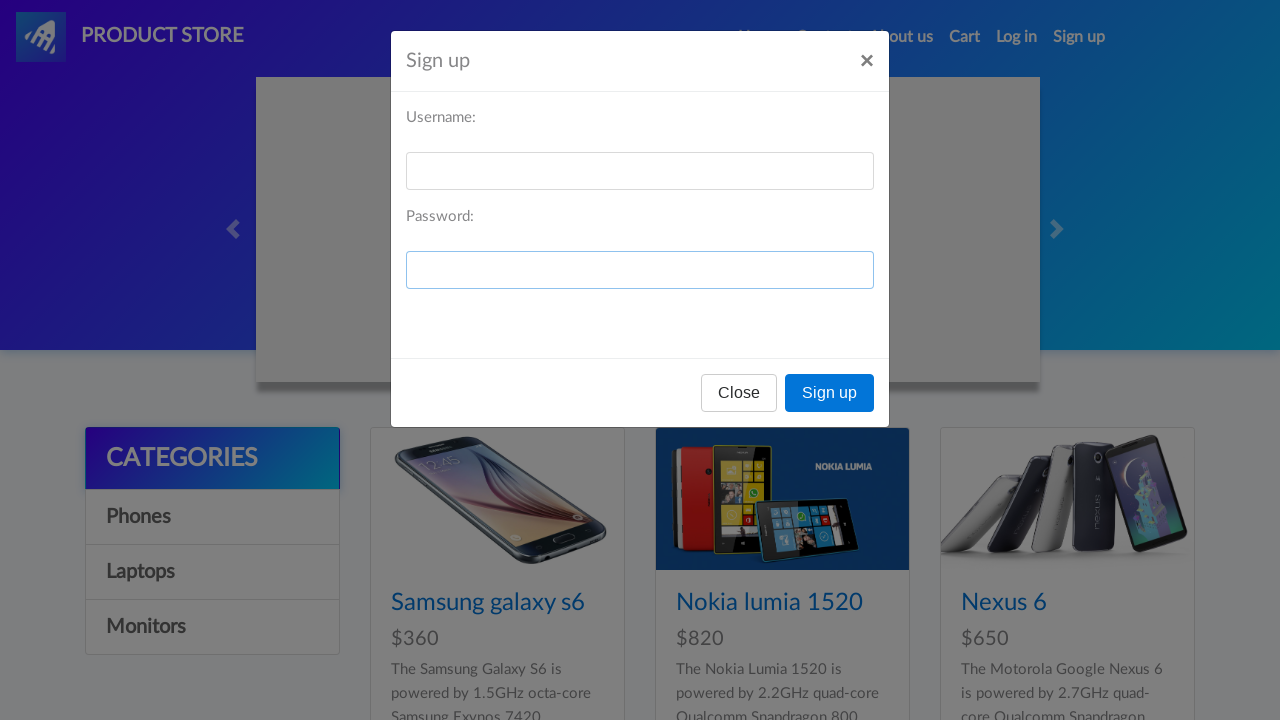

Filled password field with 'maulana123456' (username left empty) on #sign-password
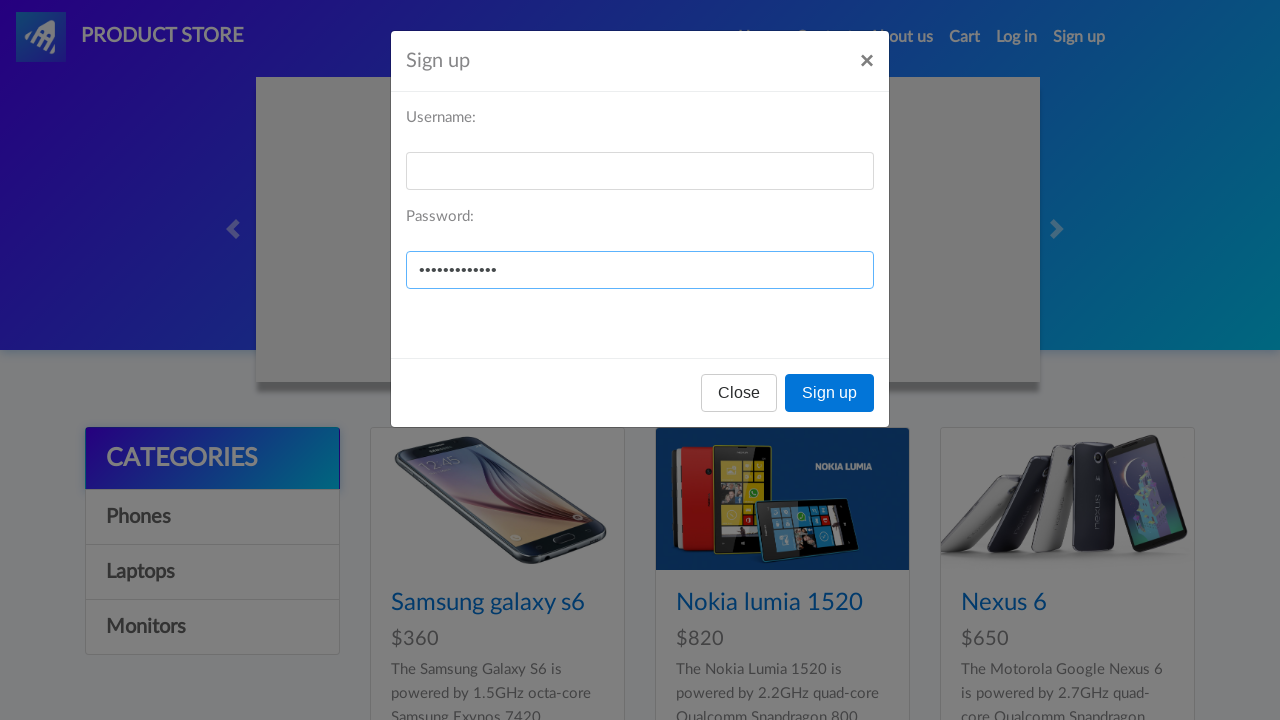

Set up dialog handler to capture alert messages
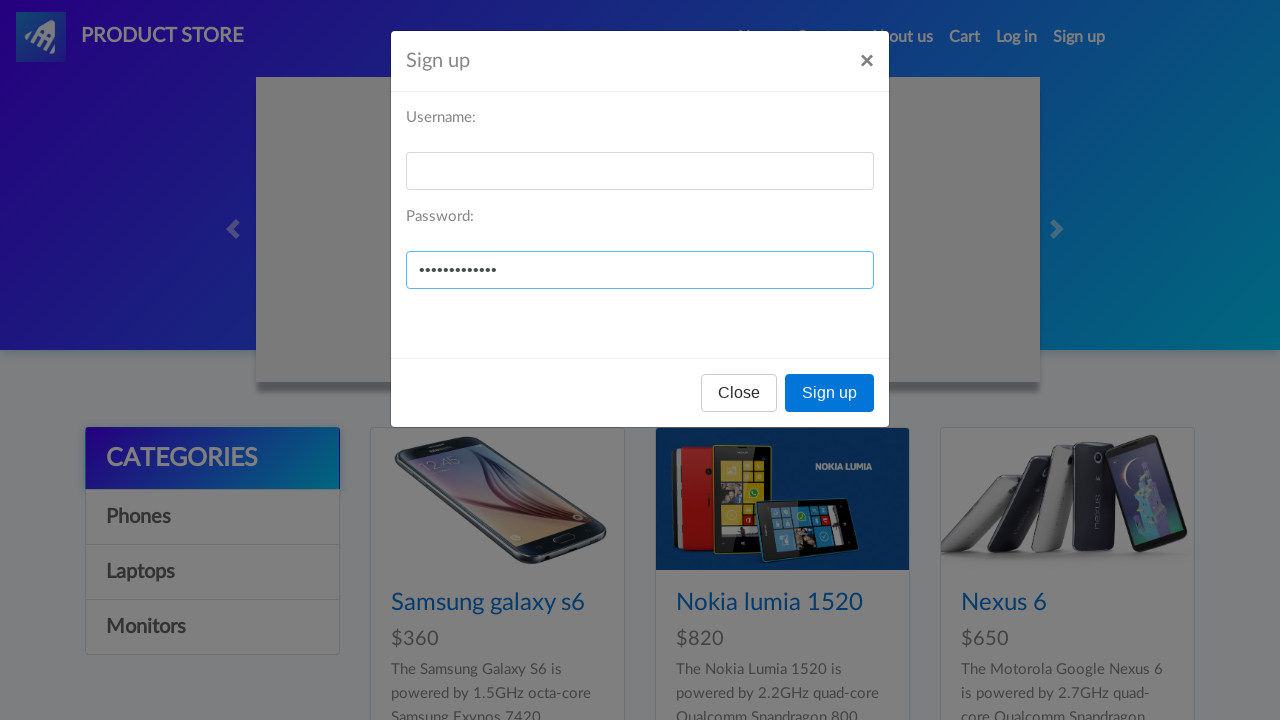

Clicked Sign up button to submit registration form at (830, 393) on #signInModal .btn-primary
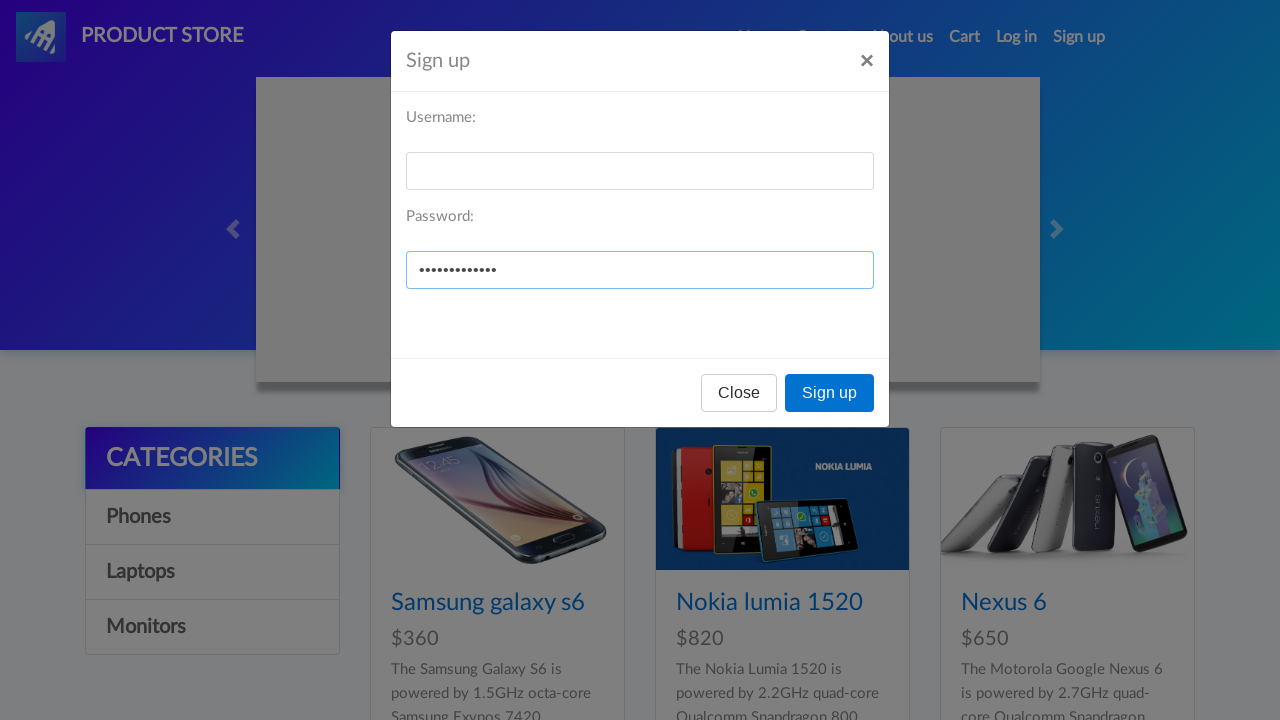

Waited for alert dialog to be processed
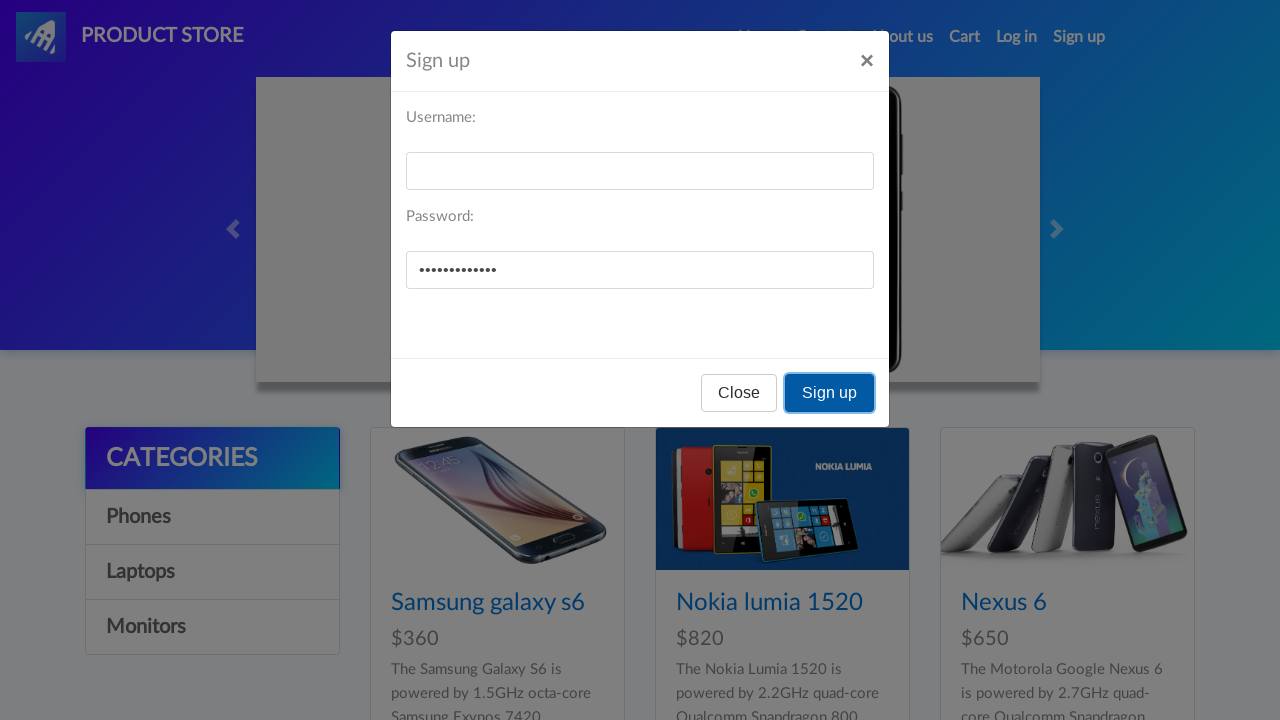

Verified alert message: 'Please fill out Username and Password.'
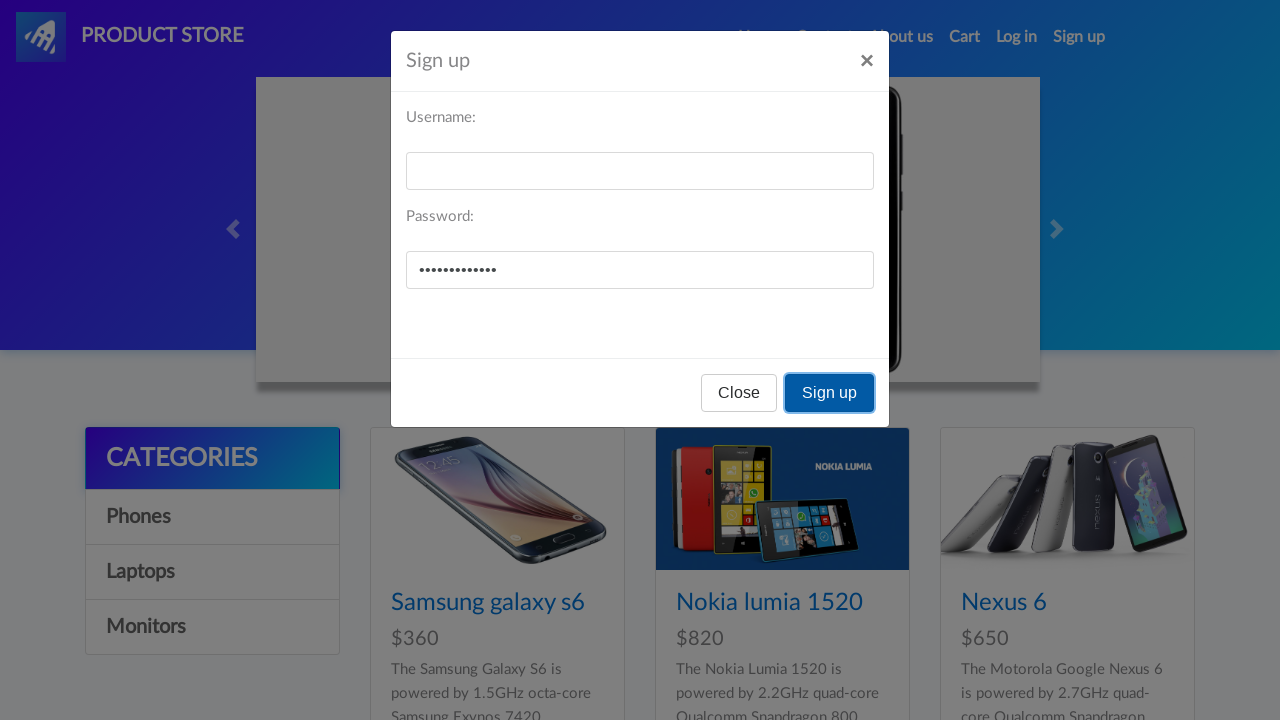

Closed registration modal by clicking secondary button at (739, 393) on #signInModal .btn-secondary
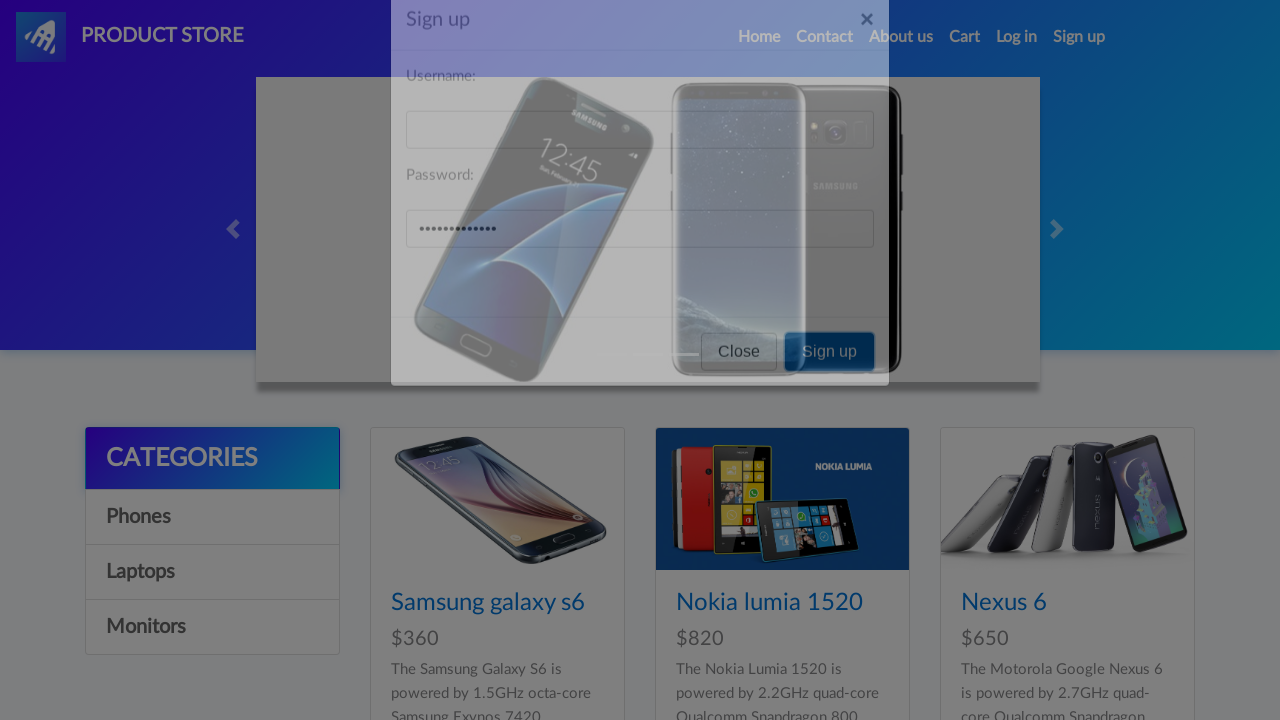

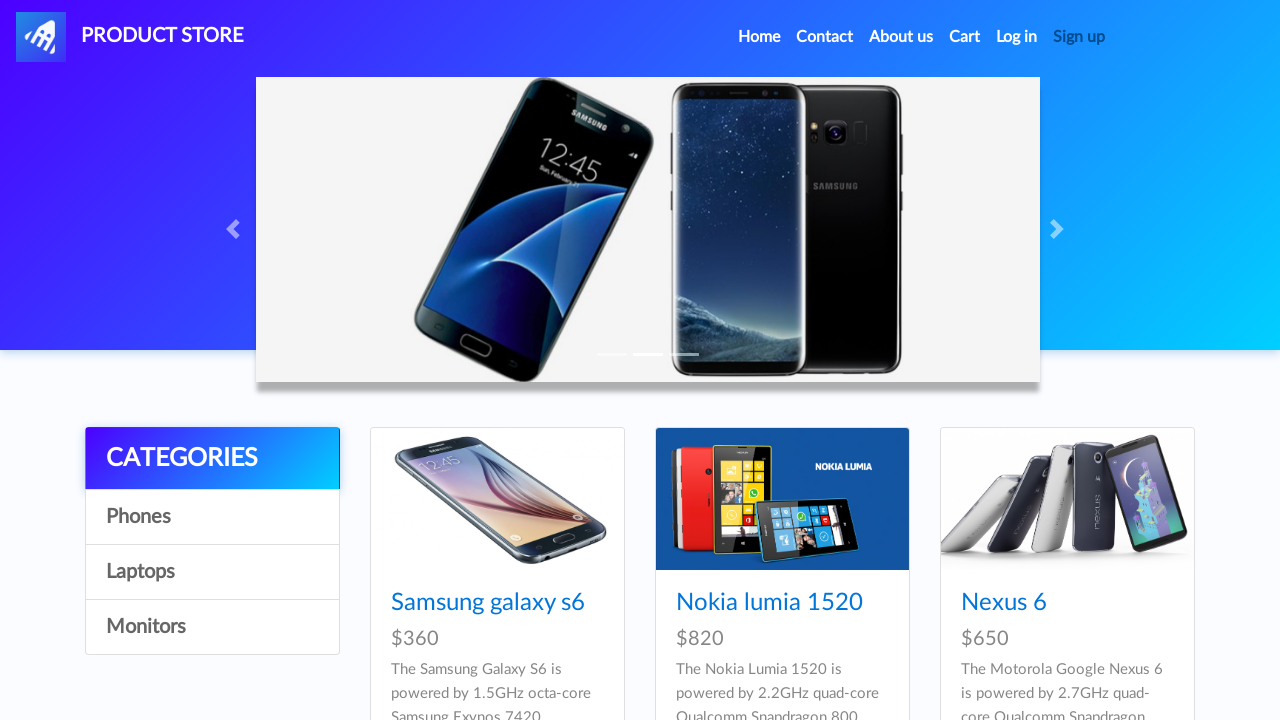